Searches for products on Falabella Peru website and scrolls through results to load more products dynamically

Starting URL: https://www.falabella.com.pe/falabella-pe/search?Ntt=laptop

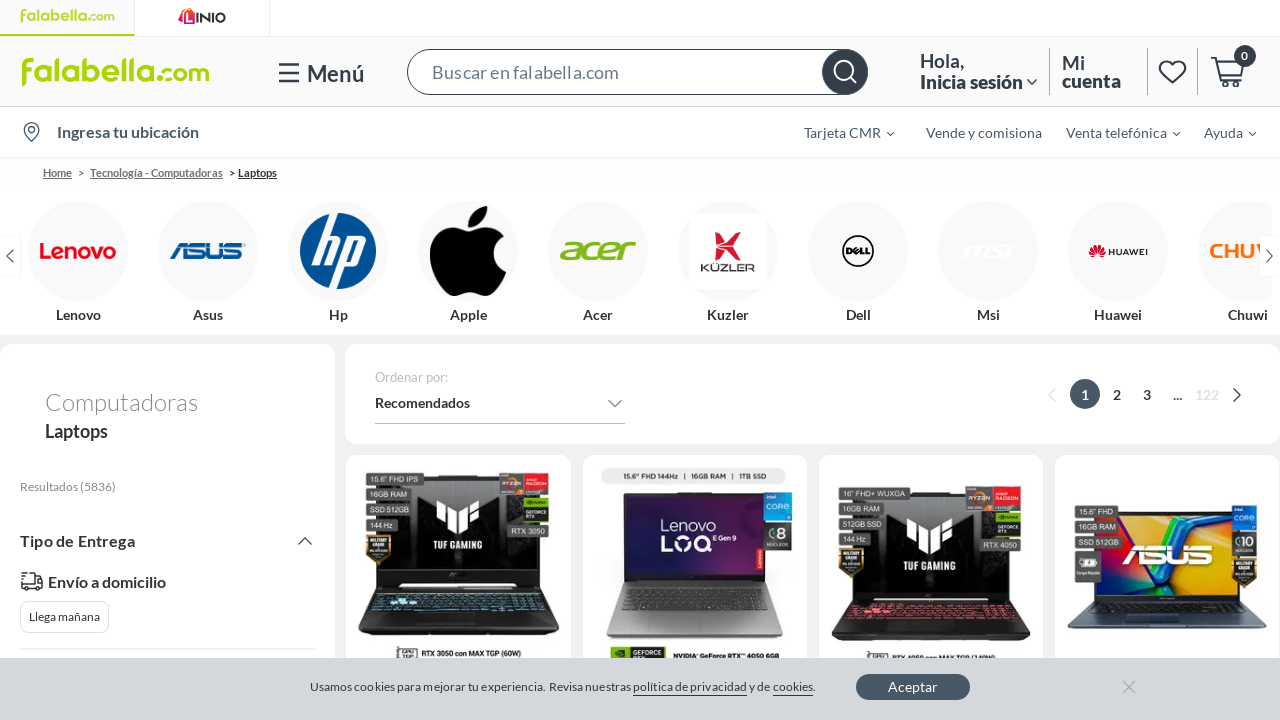

Waited for product links to load on Falabella Peru search results
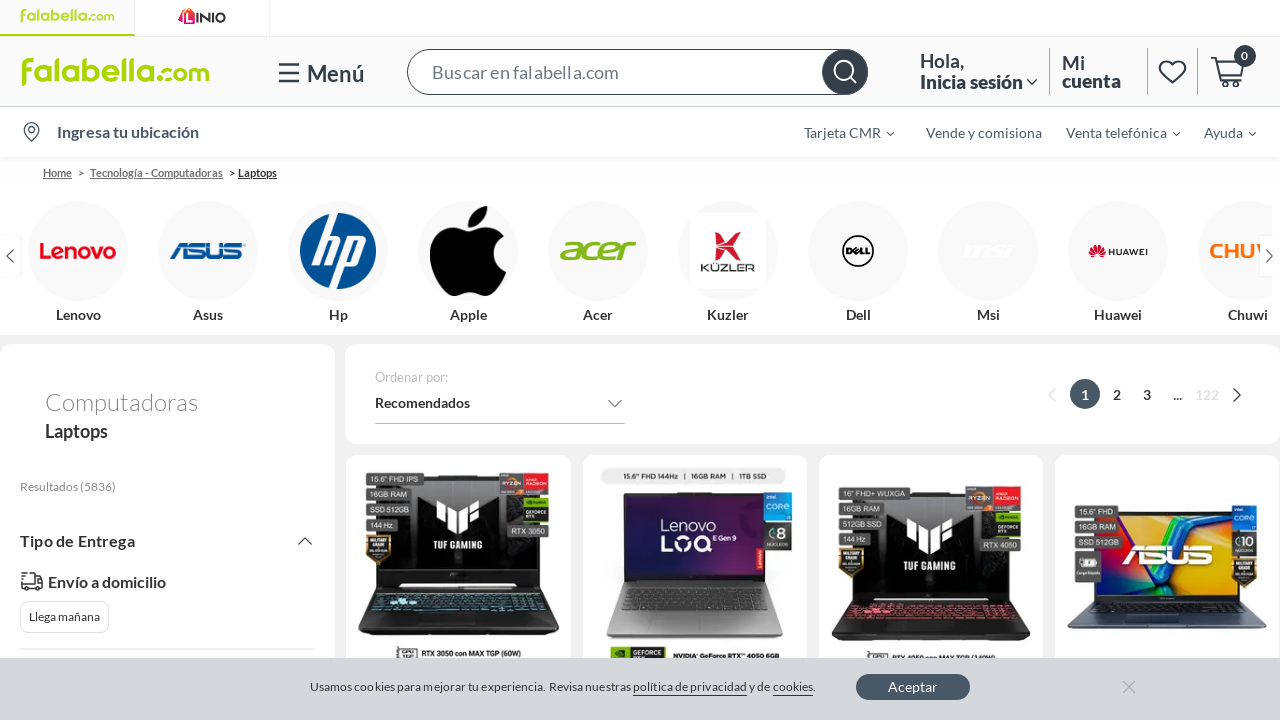

Scrolled to bottom of page (iteration 1/10)
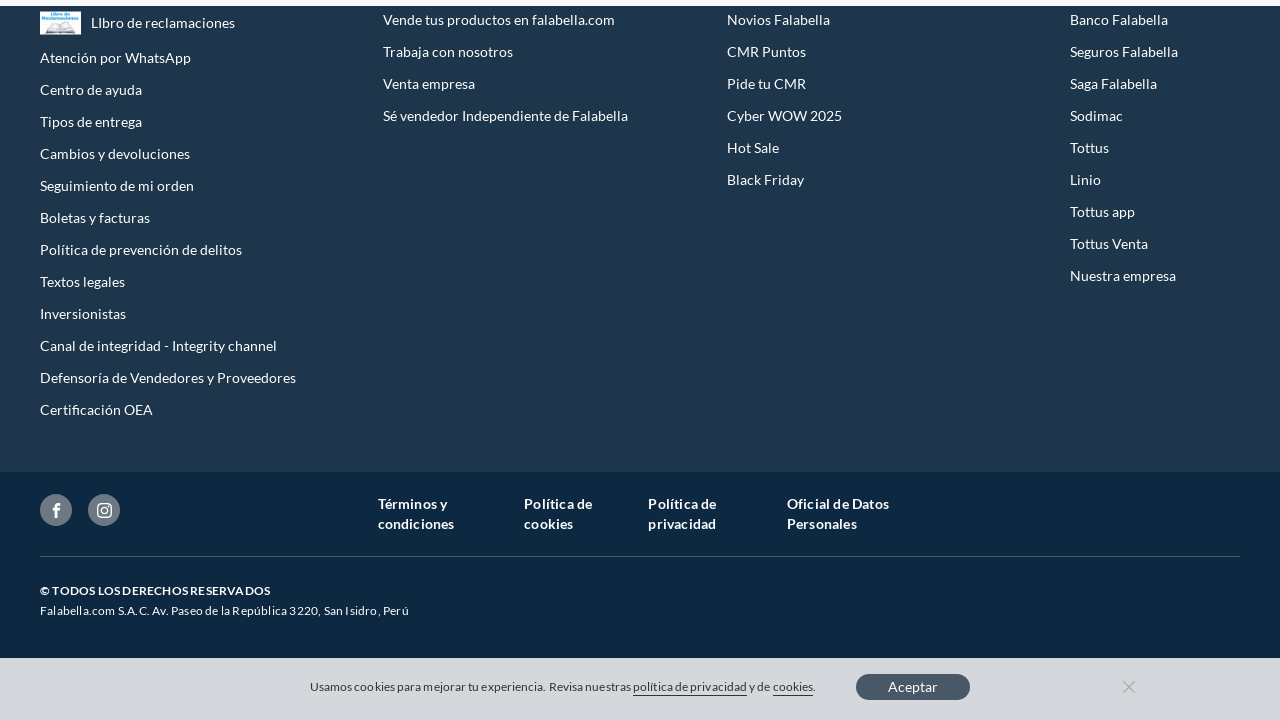

Waited 3 seconds for products to load dynamically
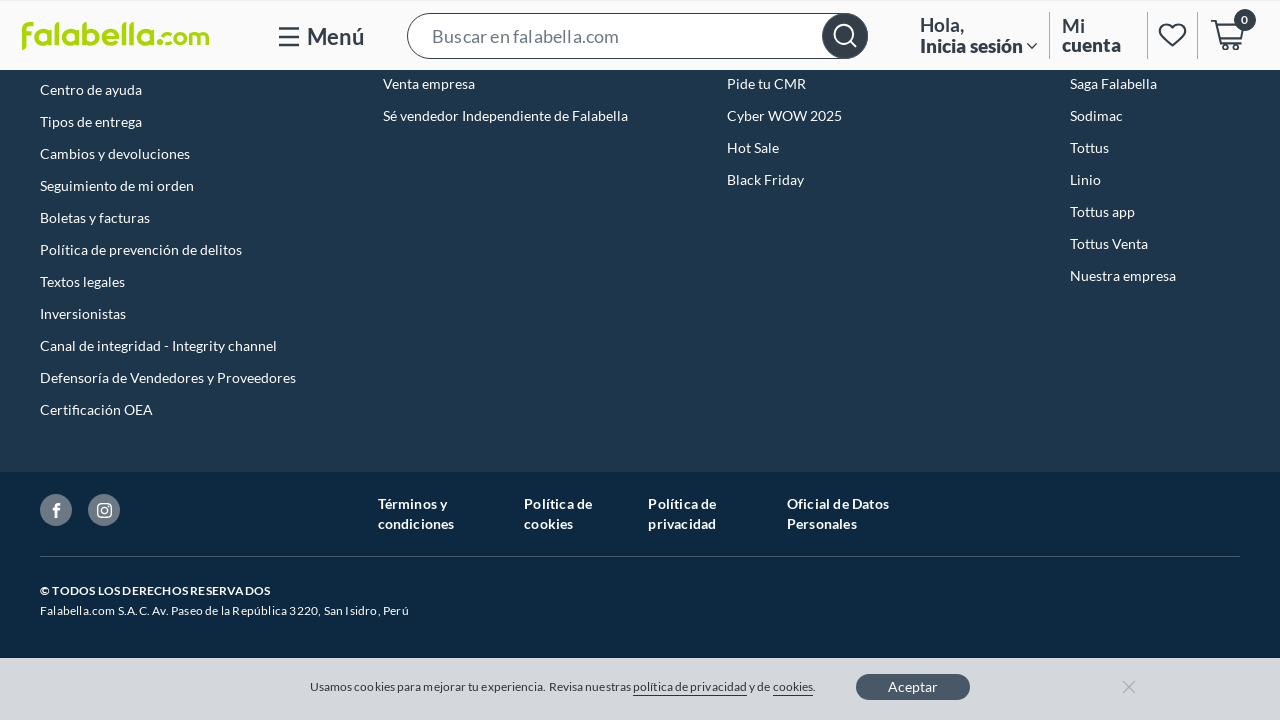

Counted 48 products loaded so far
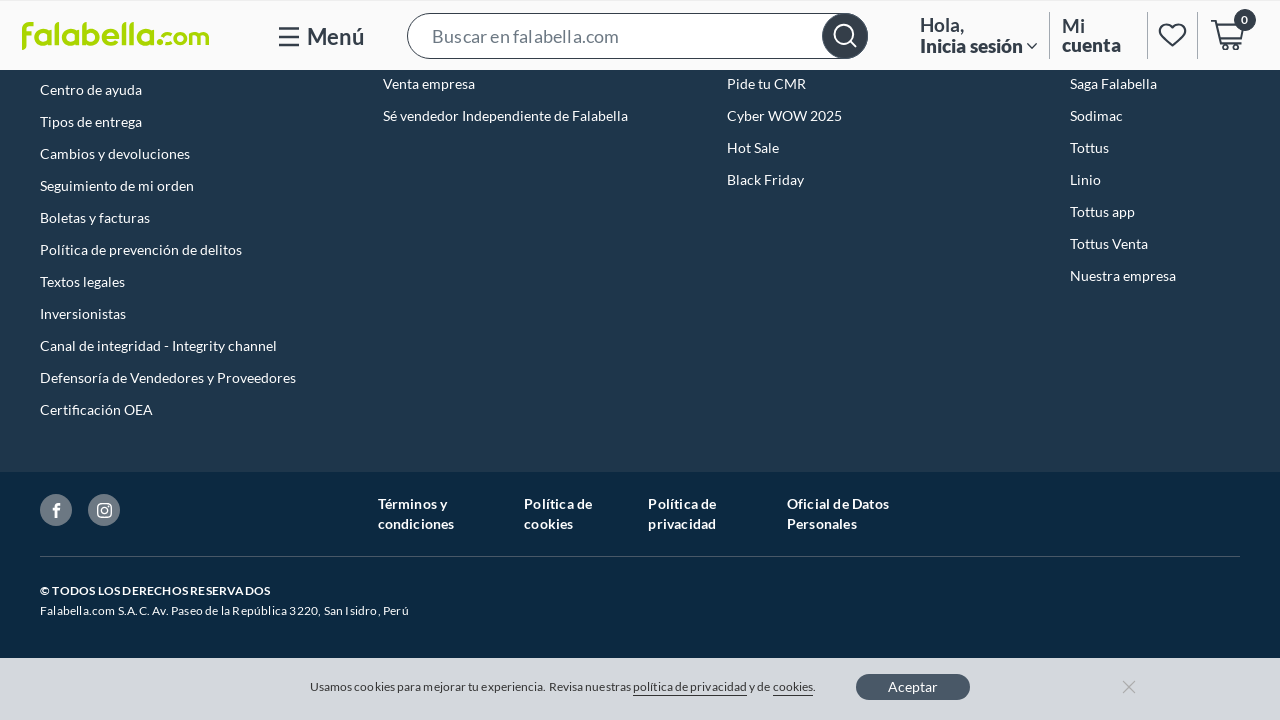

Scrolled to bottom of page (iteration 2/10)
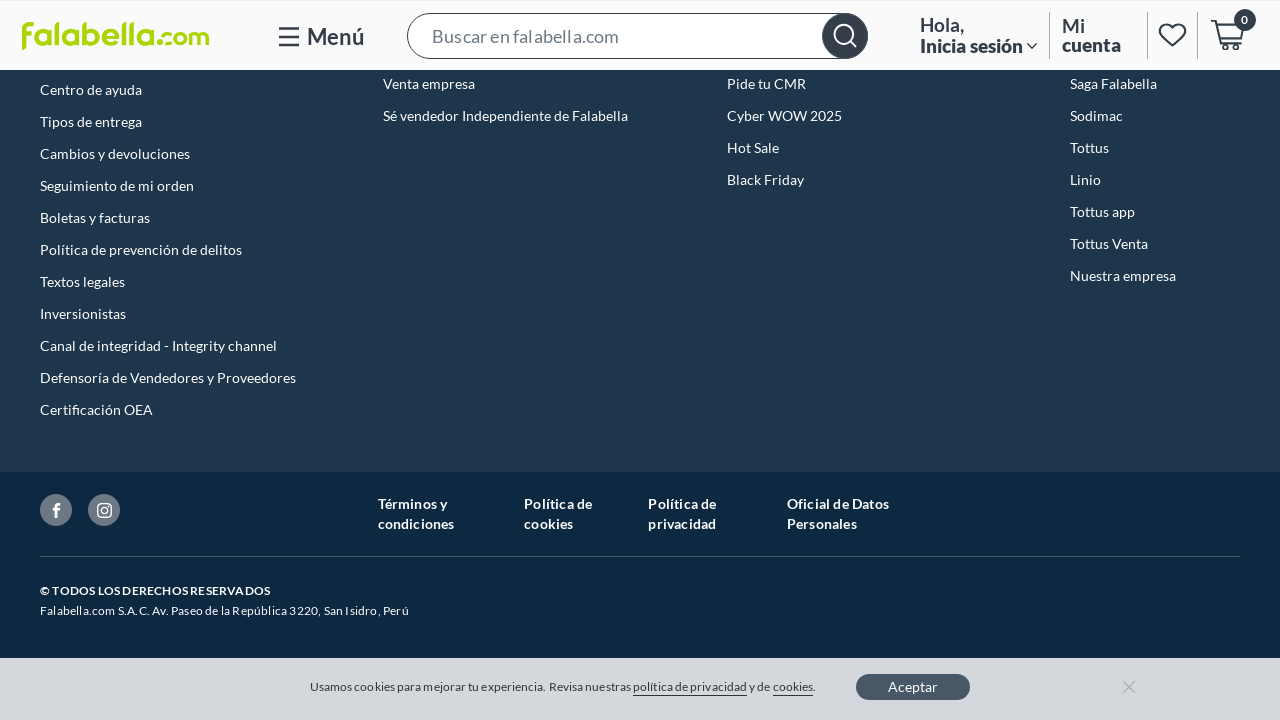

Waited 3 seconds for products to load dynamically
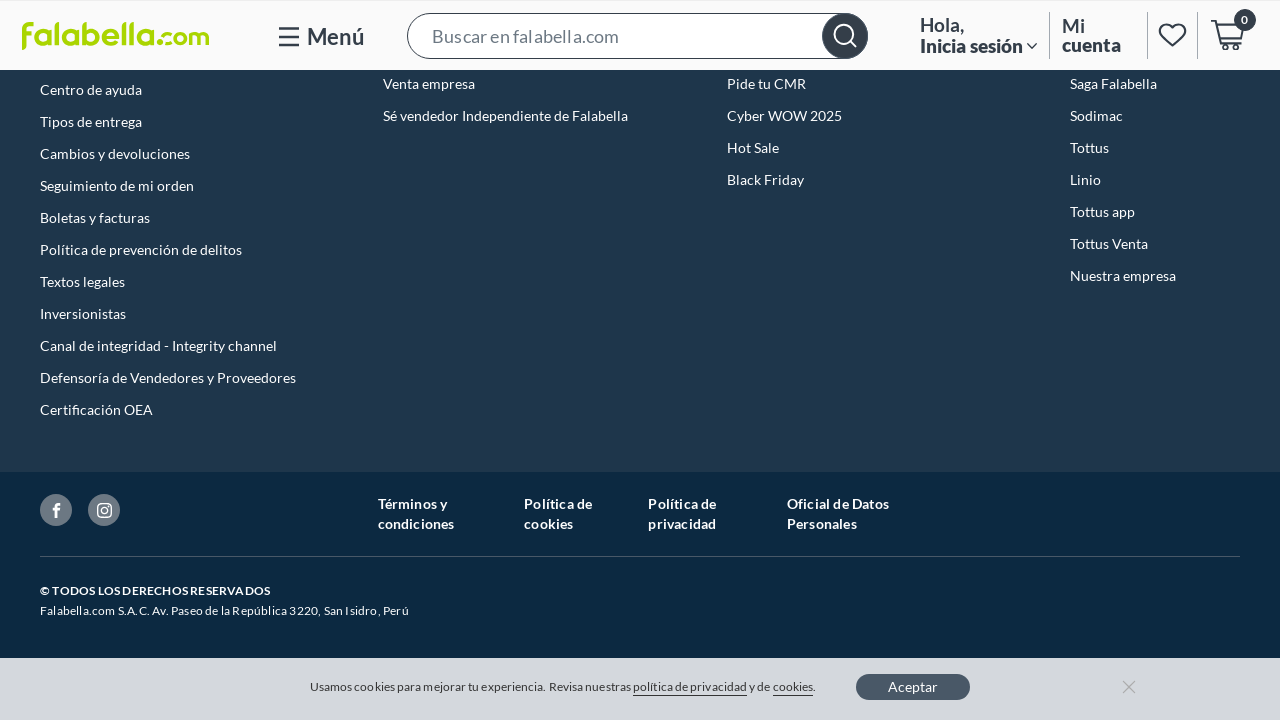

Counted 48 products loaded so far
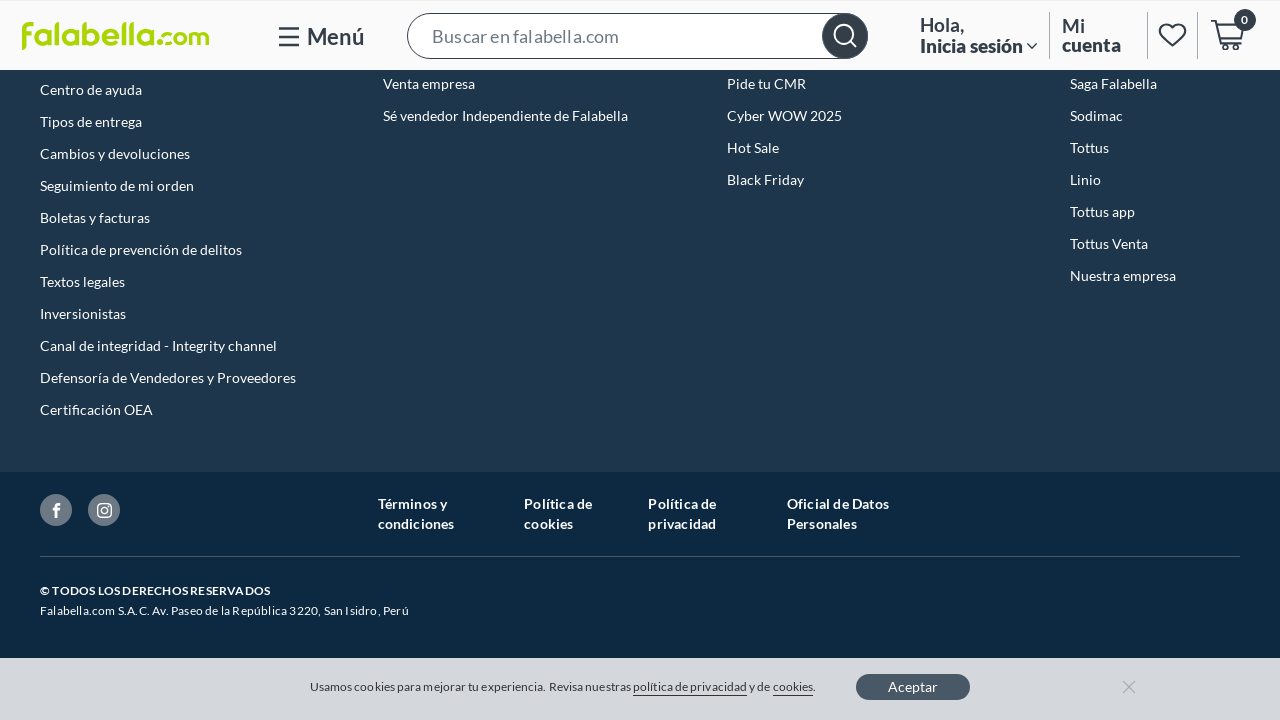

No new products loaded, stopping scroll loop
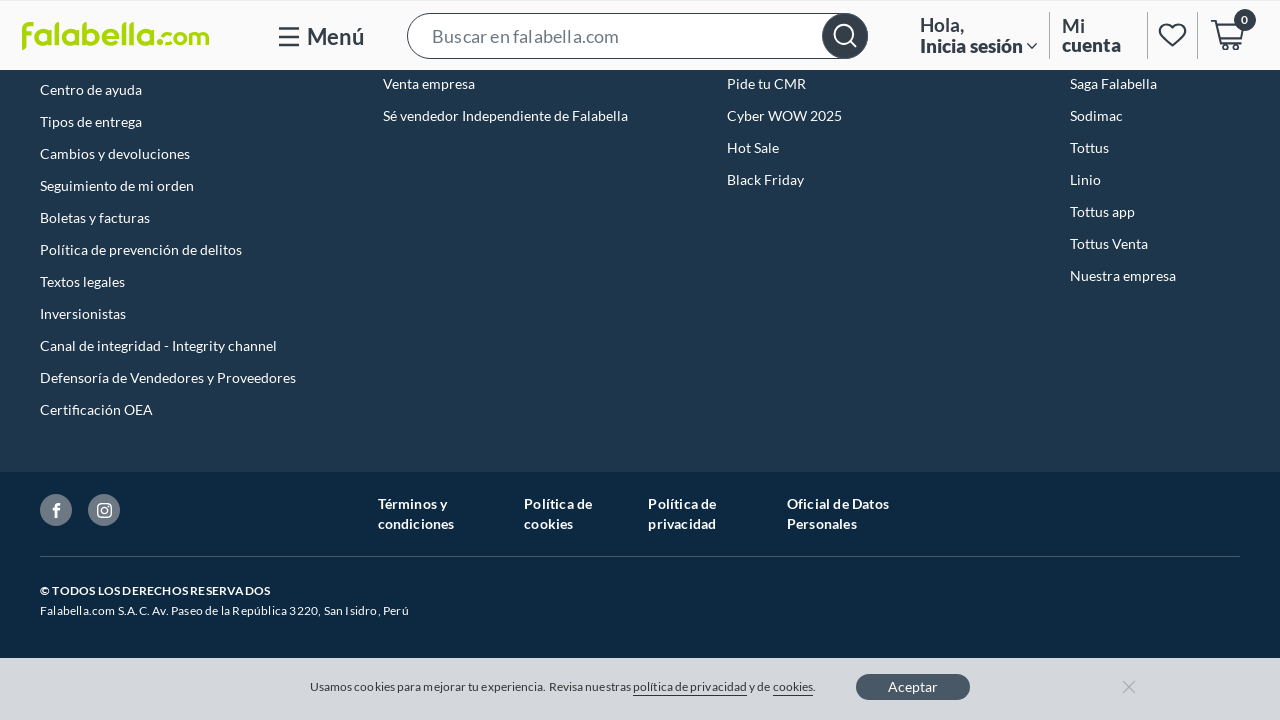

Verified product titles are displayed
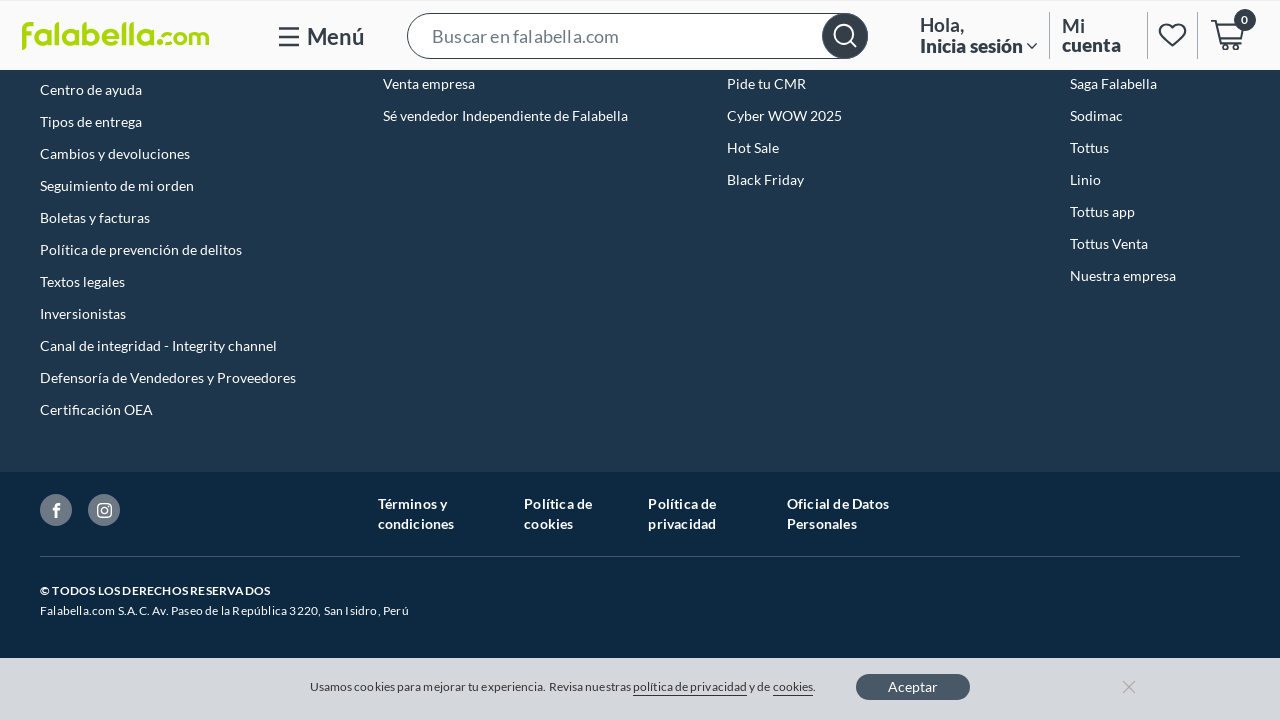

Verified product prices are displayed
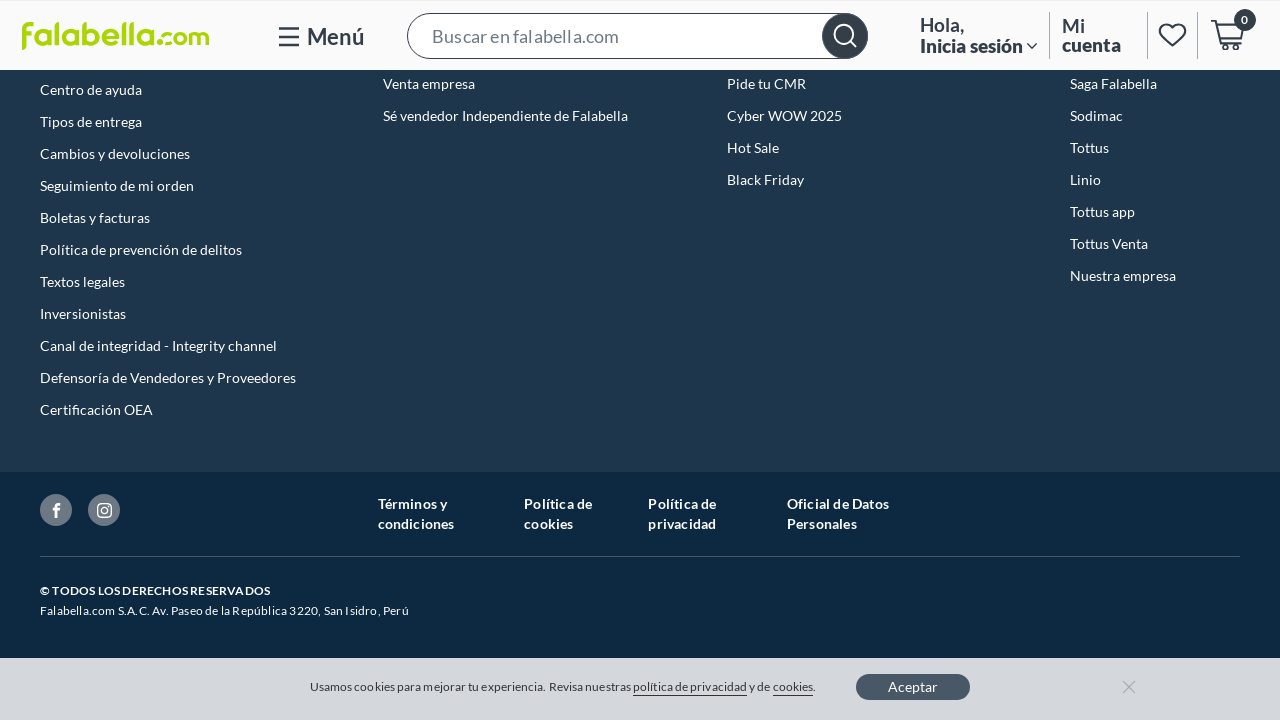

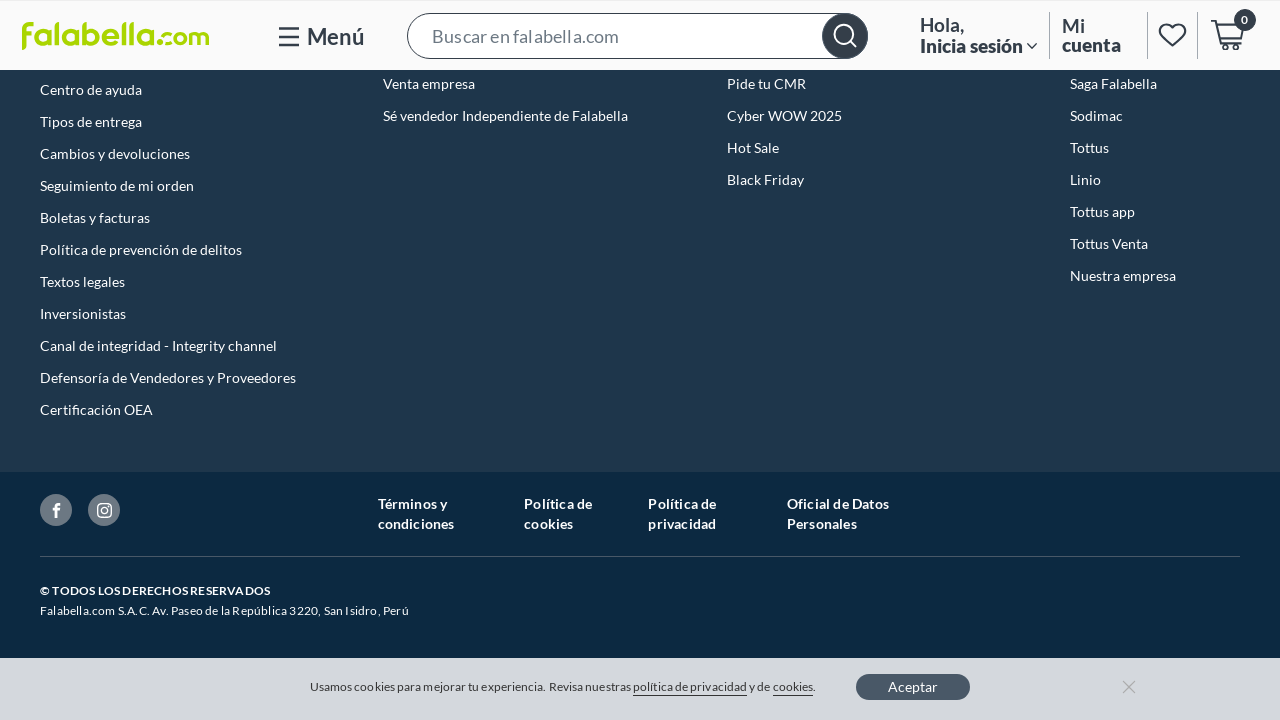